Tests the Practice Form functionality by navigating to the Forms section, opening the Practice Form, and filling in the First Name field

Starting URL: https://demoqa.com/

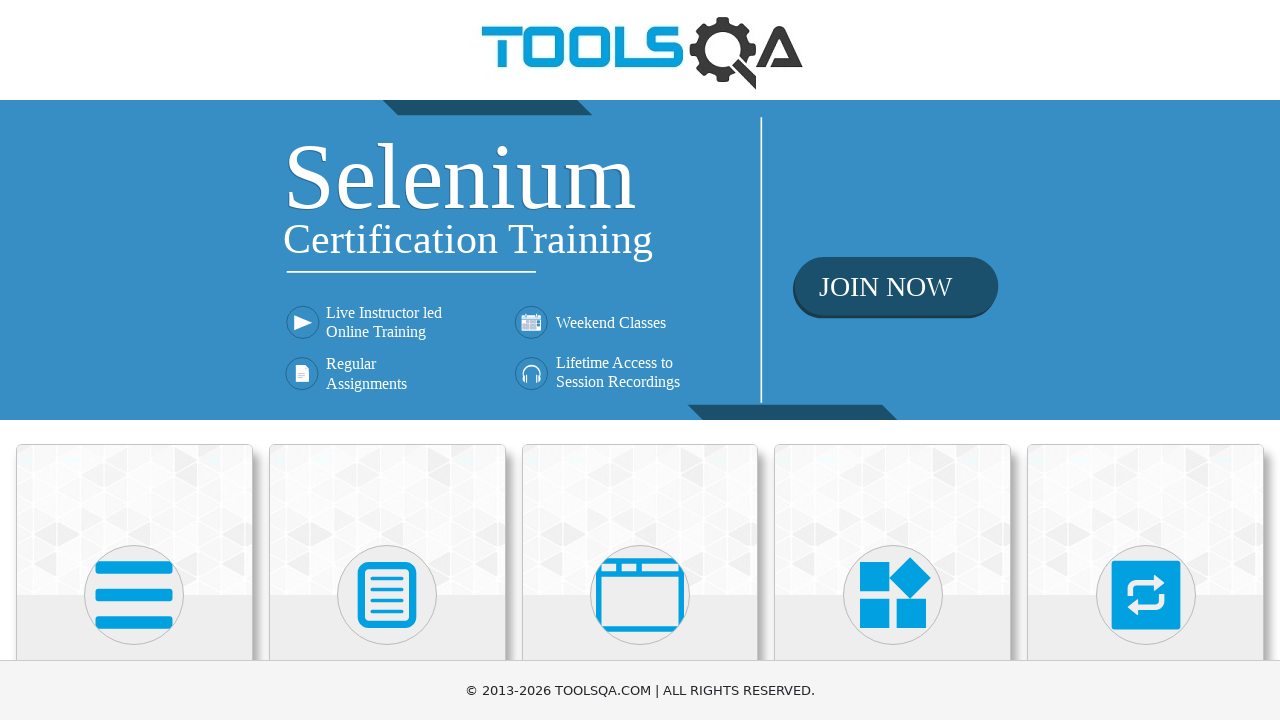

Clicked on Forms section at (387, 360) on text=Forms
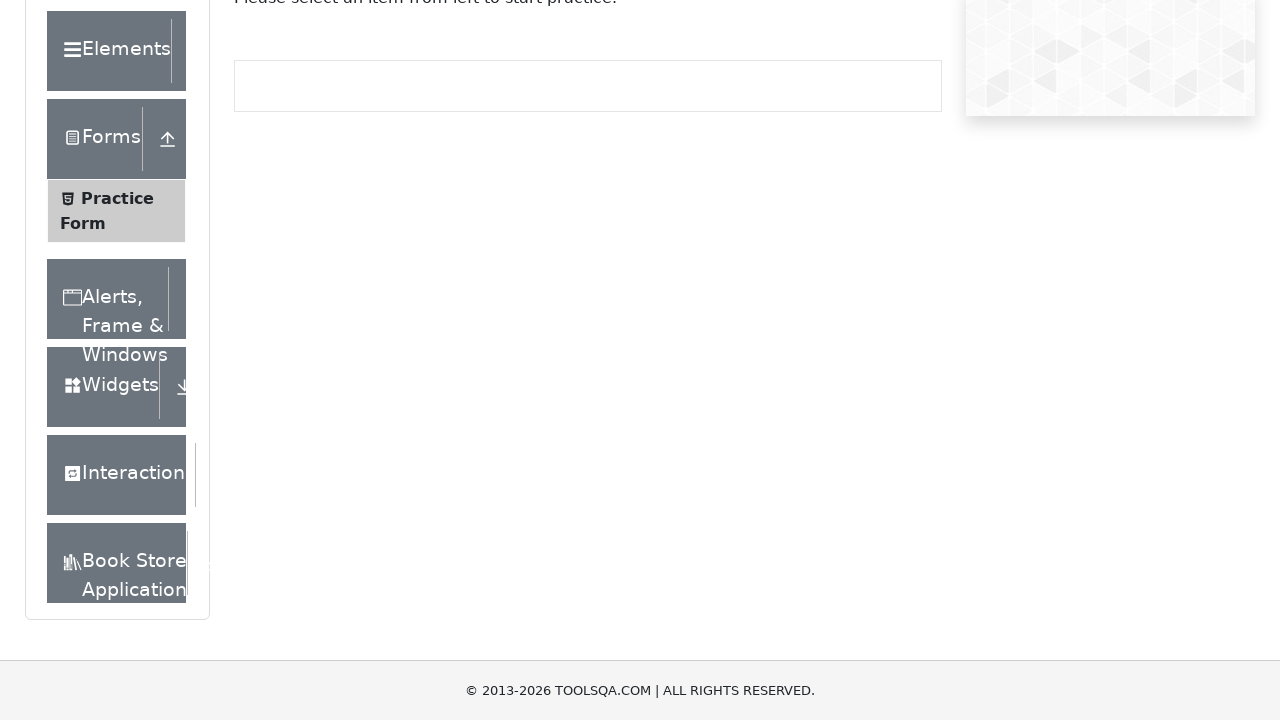

Clicked on Practice Form link at (117, 336) on text=Practice Form
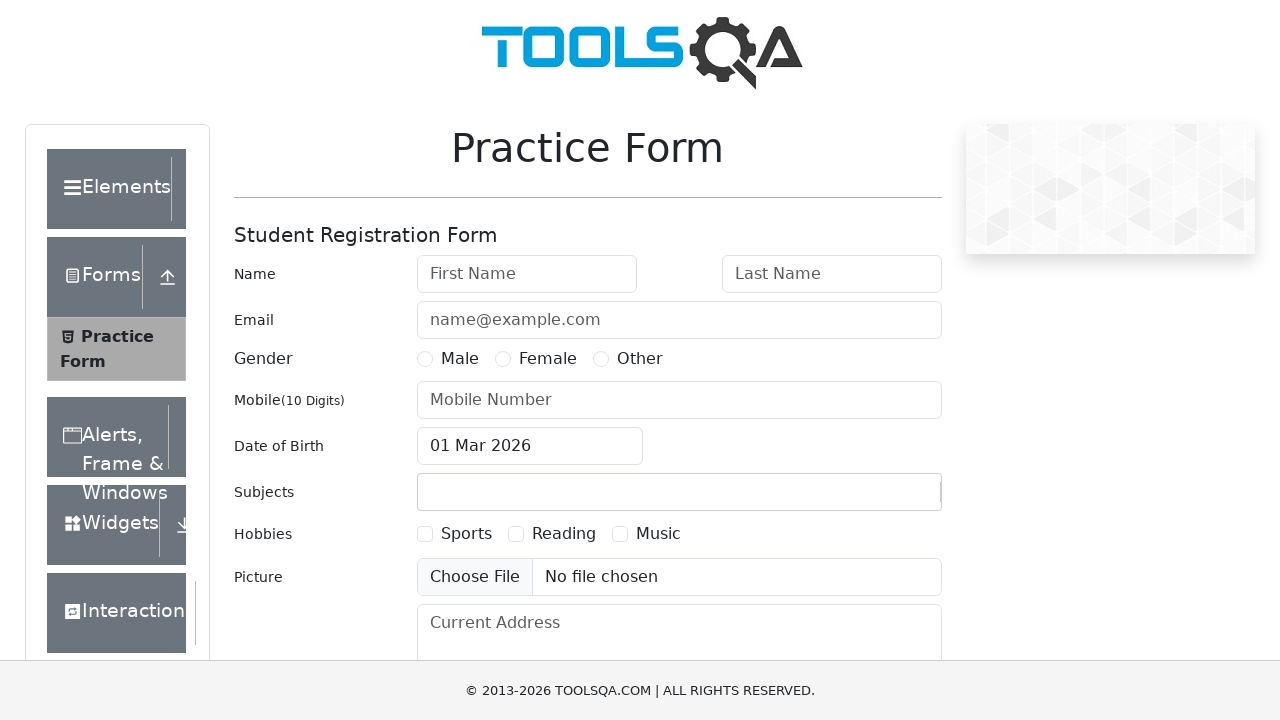

Filled First Name field with 'Nuntapong' on internal:attr=[placeholder="First Name"i]
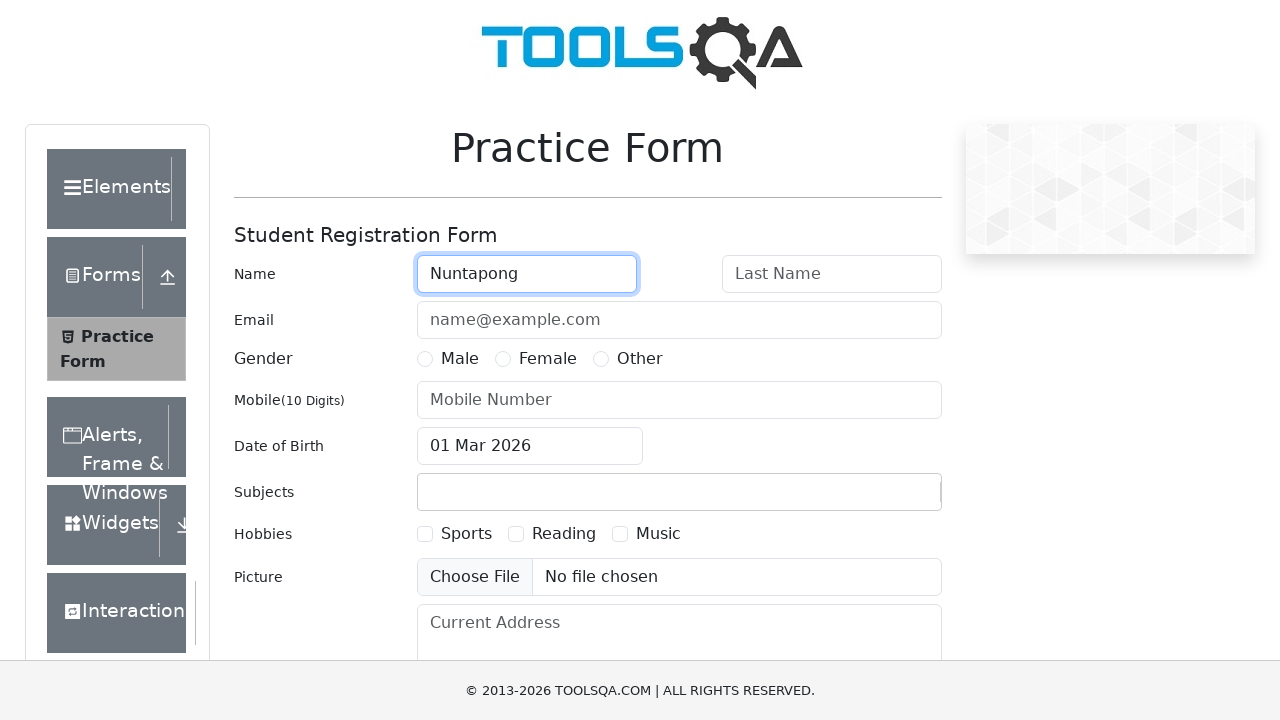

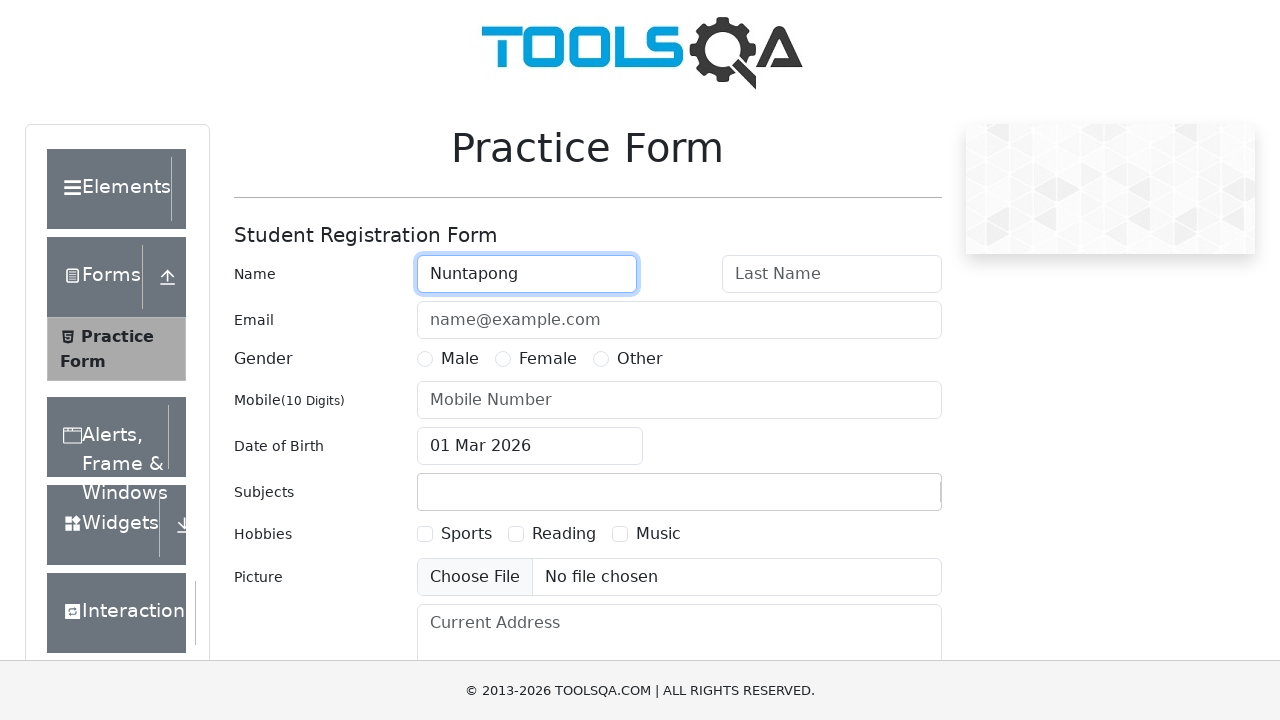